Searches for flights from Mexico City to London, selects the lowest priced flight, and completes the purchase process

Starting URL: https://blazedemo.com/index.php

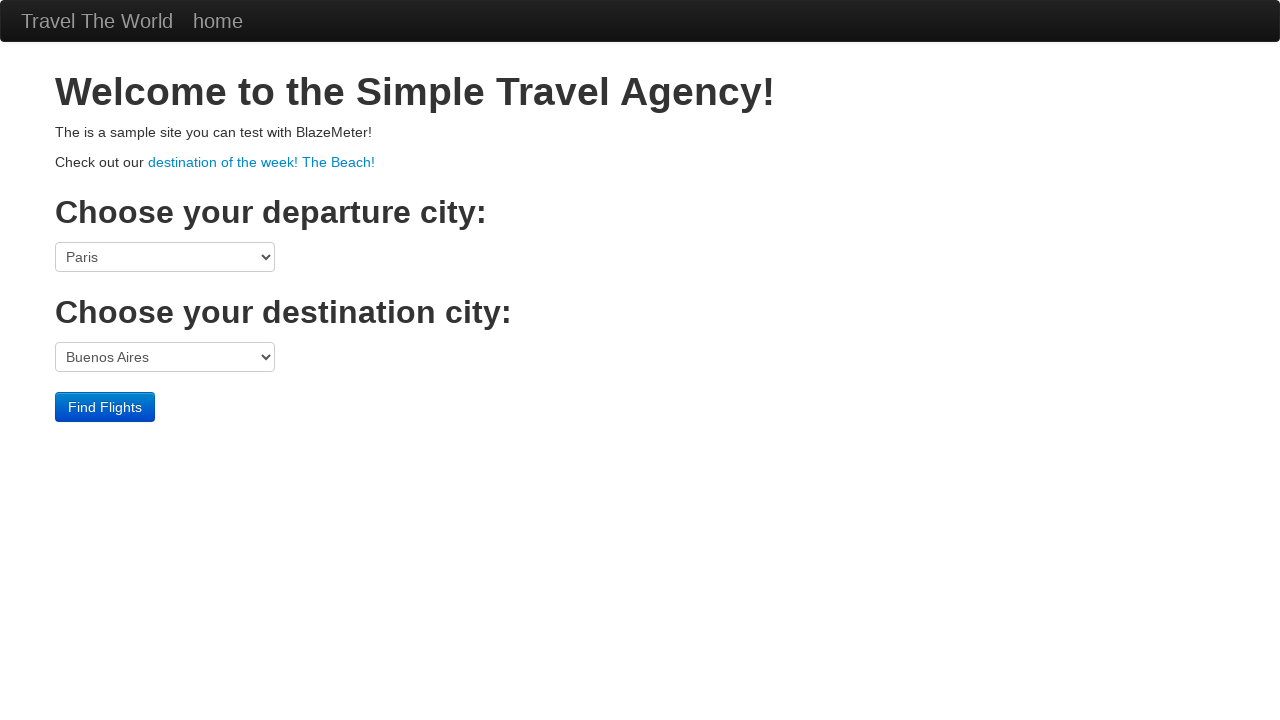

Selected Mexico City as departure city on select[name='fromPort']
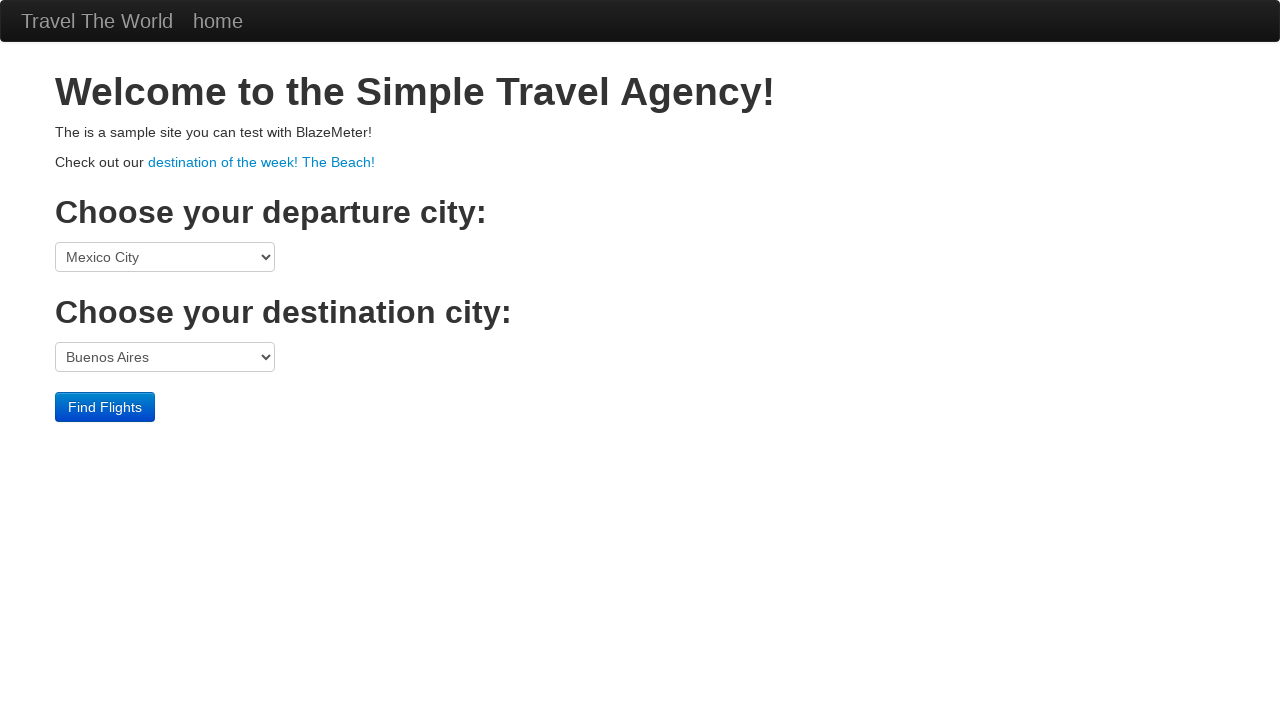

Selected London as destination city on select[name='toPort']
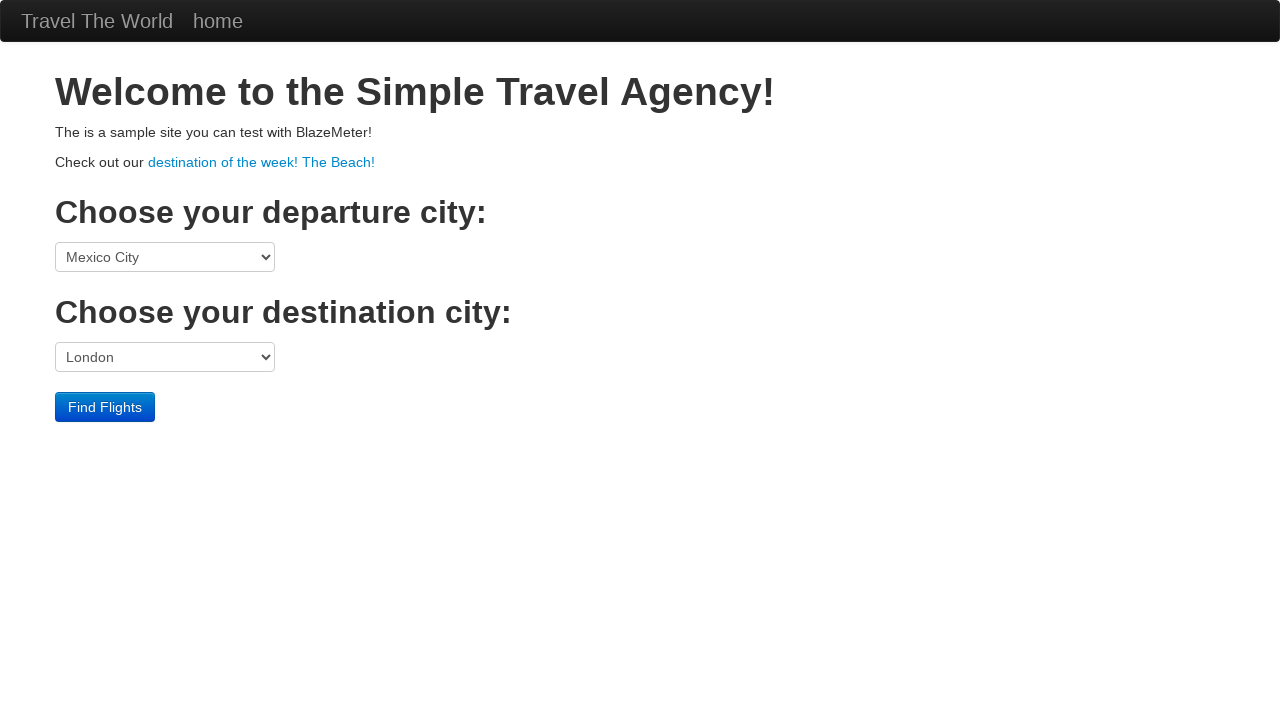

Clicked Find Flights button at (105, 407) on input[type='submit']
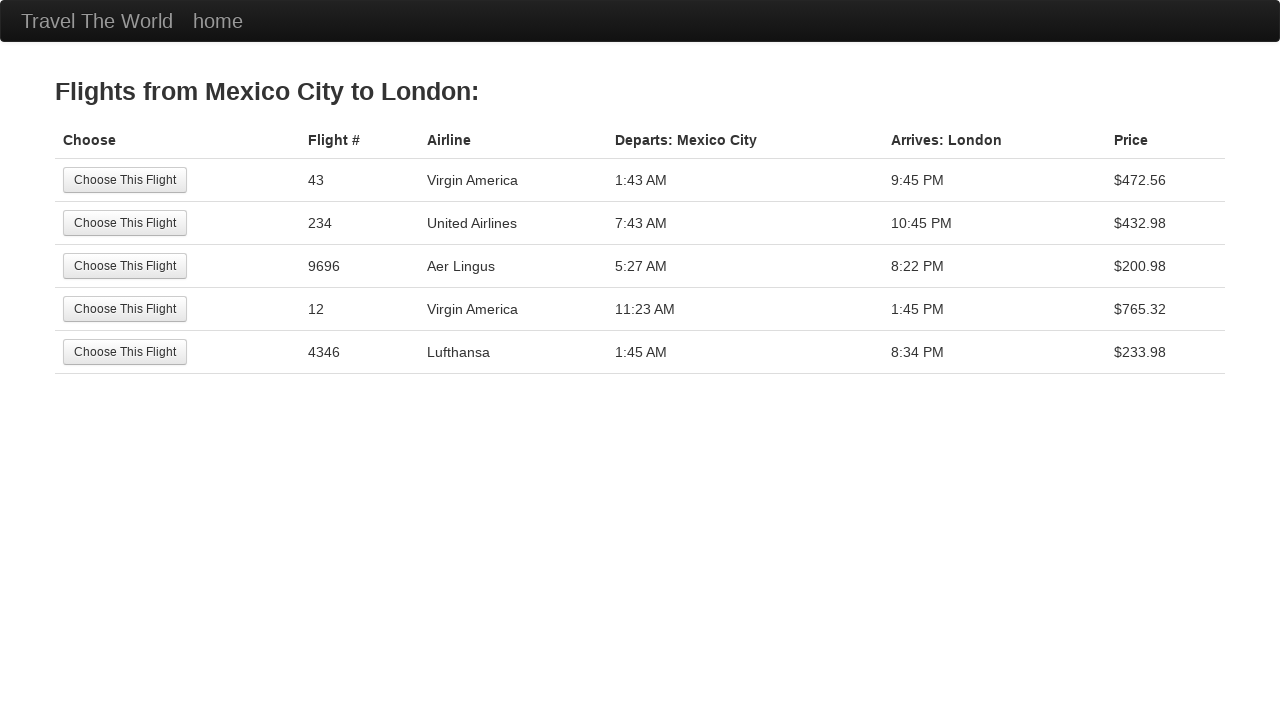

Flight results loaded with available options
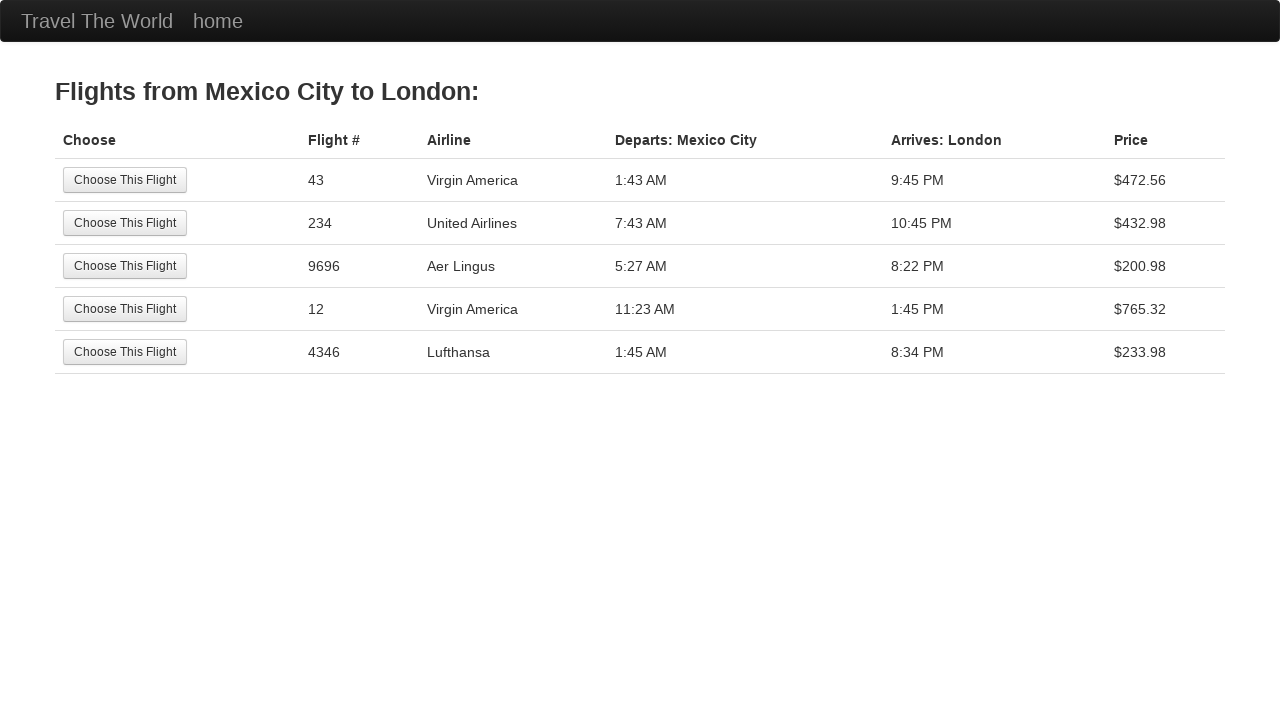

Located Price column at index 6
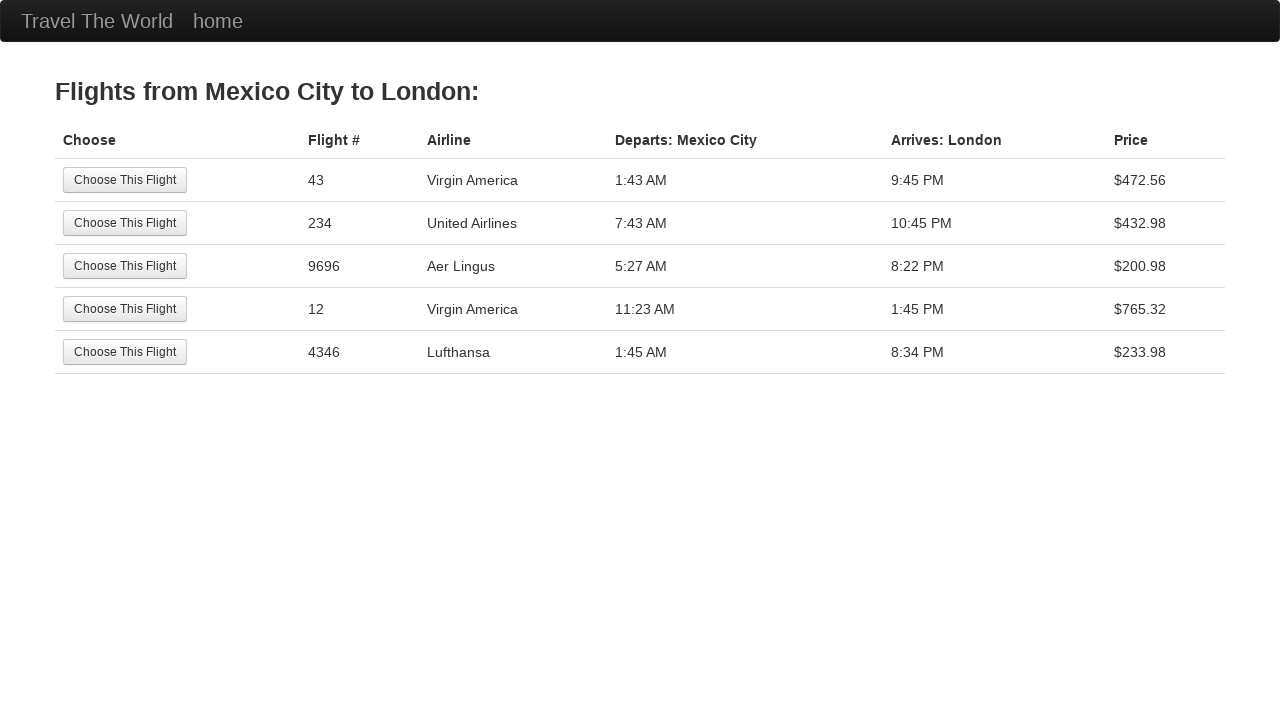

Found lowest priced flight: $200.98 at row 3
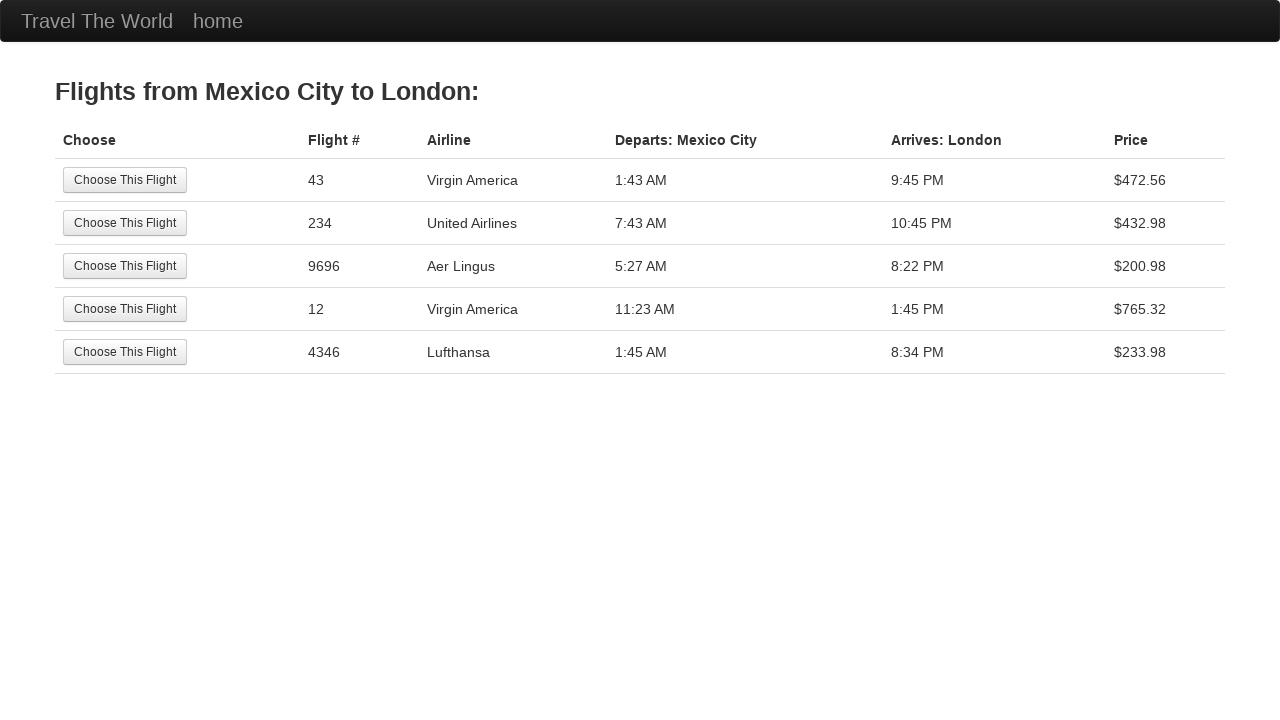

Selected lowest priced flight ($200.98) at (125, 266) on (//input[@value='Choose This Flight'])[3]
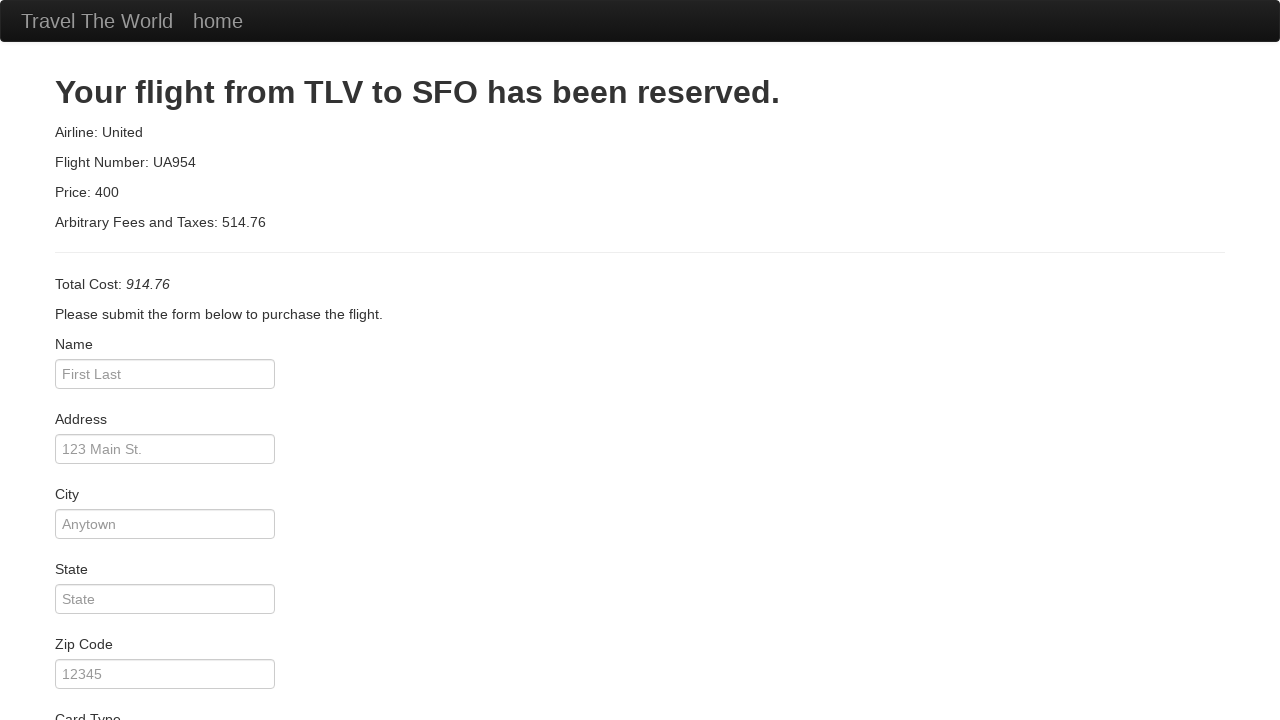

Purchase page loaded with Total Cost displayed
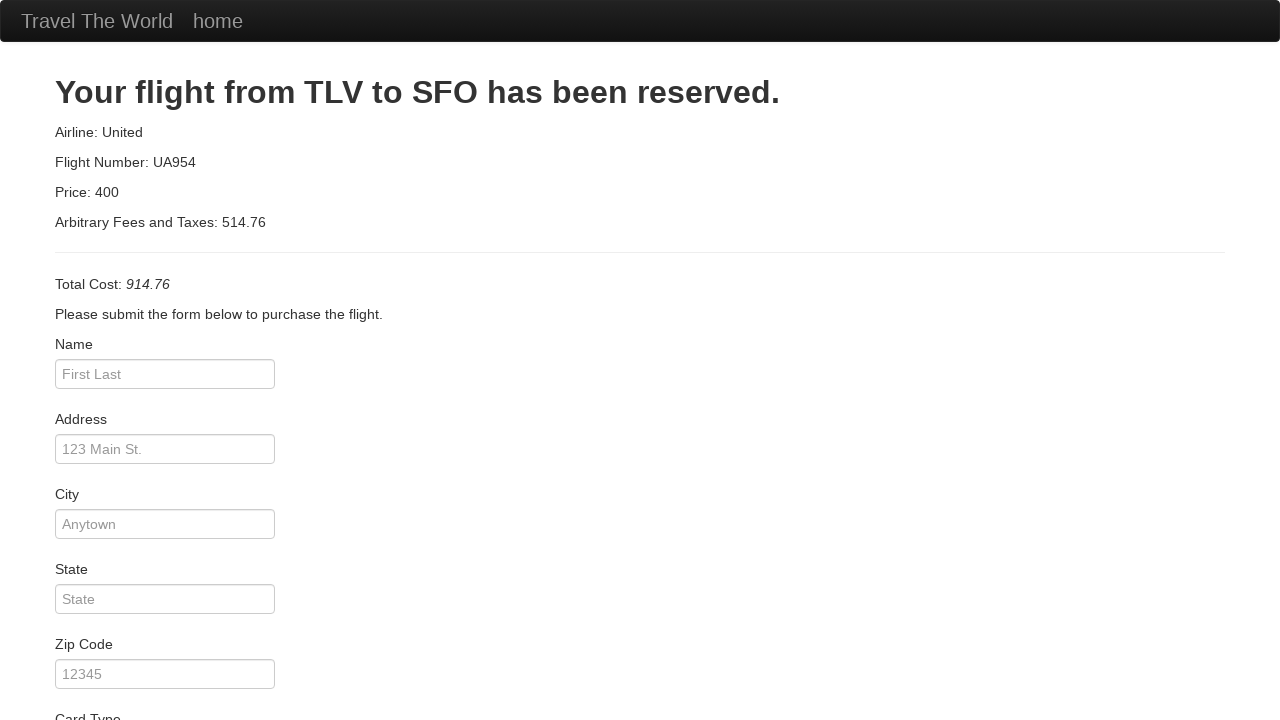

Verified Total Cost field is visible on purchase page
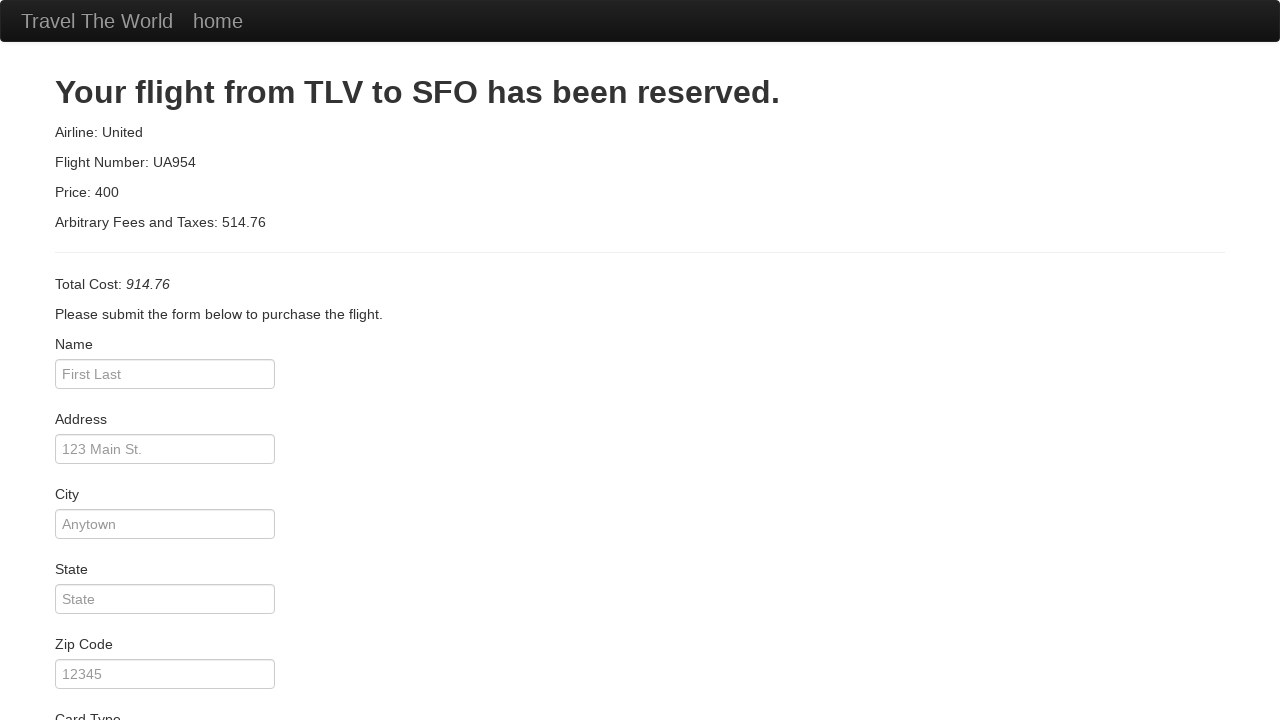

Purchase Flight button is ready
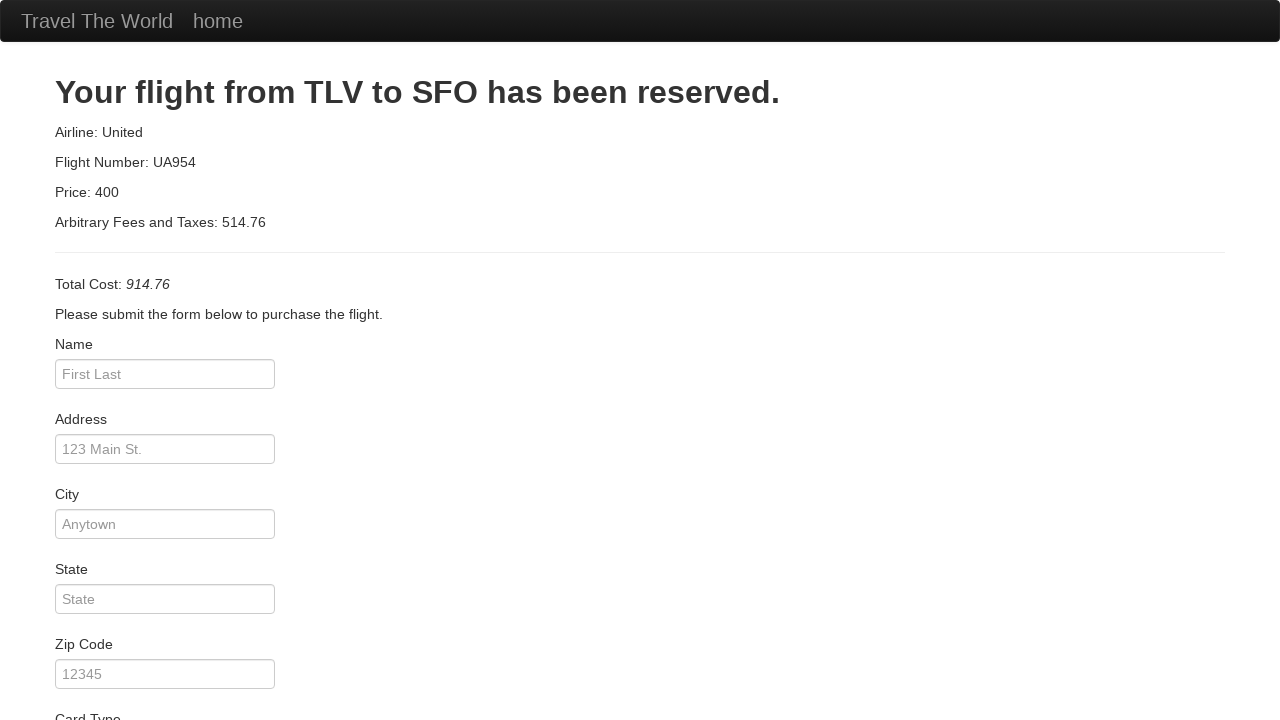

Clicked Purchase Flight button to complete transaction at (118, 685) on xpath=//input[@value='Purchase Flight']
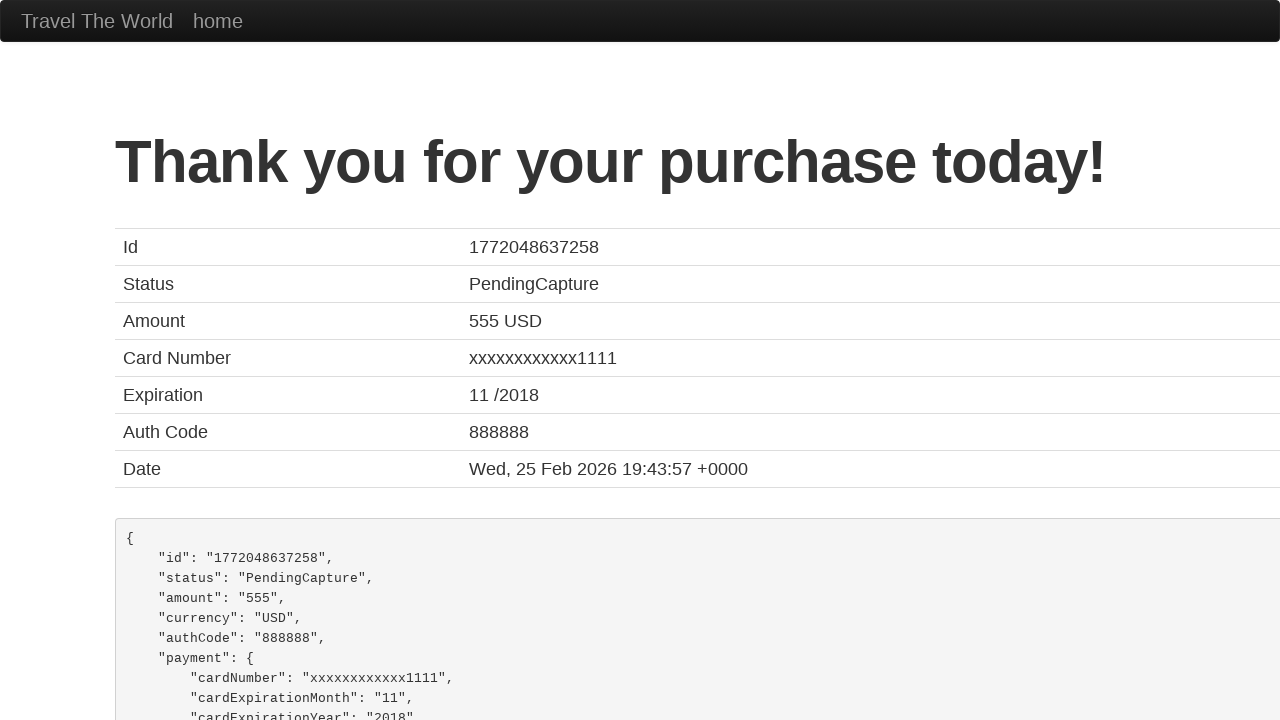

Purchase confirmation page loaded
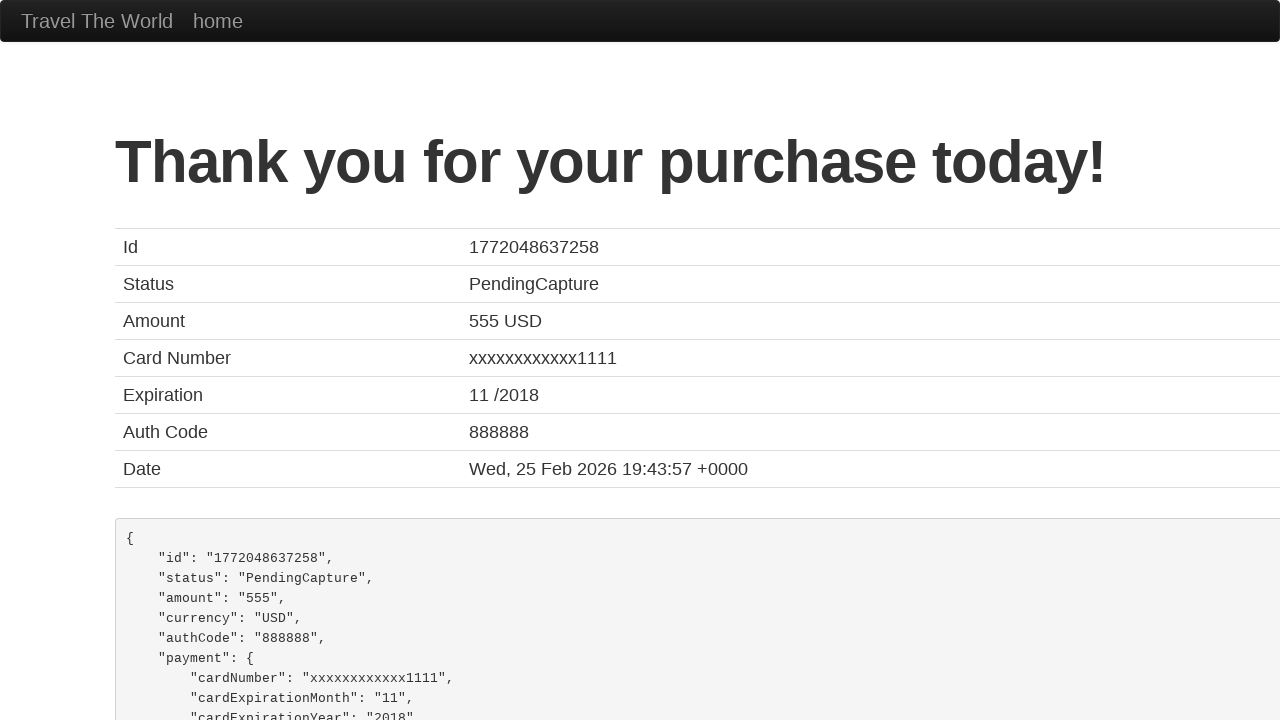

Extracted purchase ID: 1772048637258
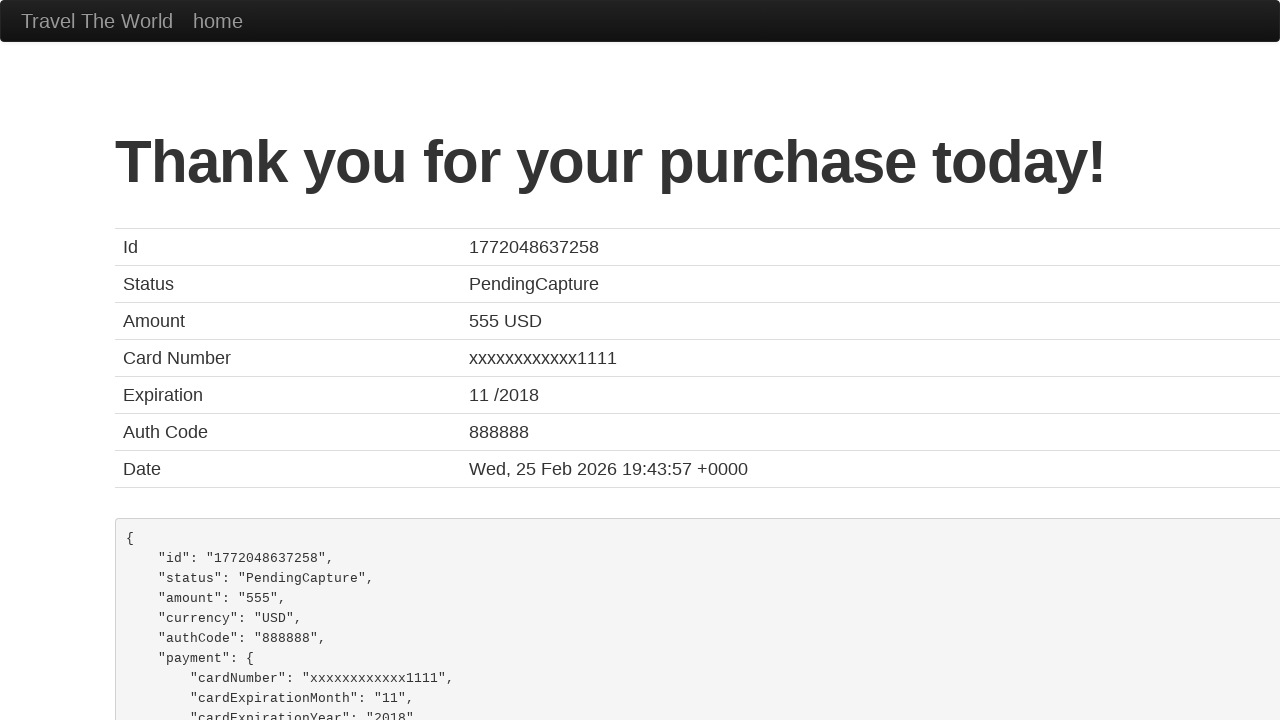

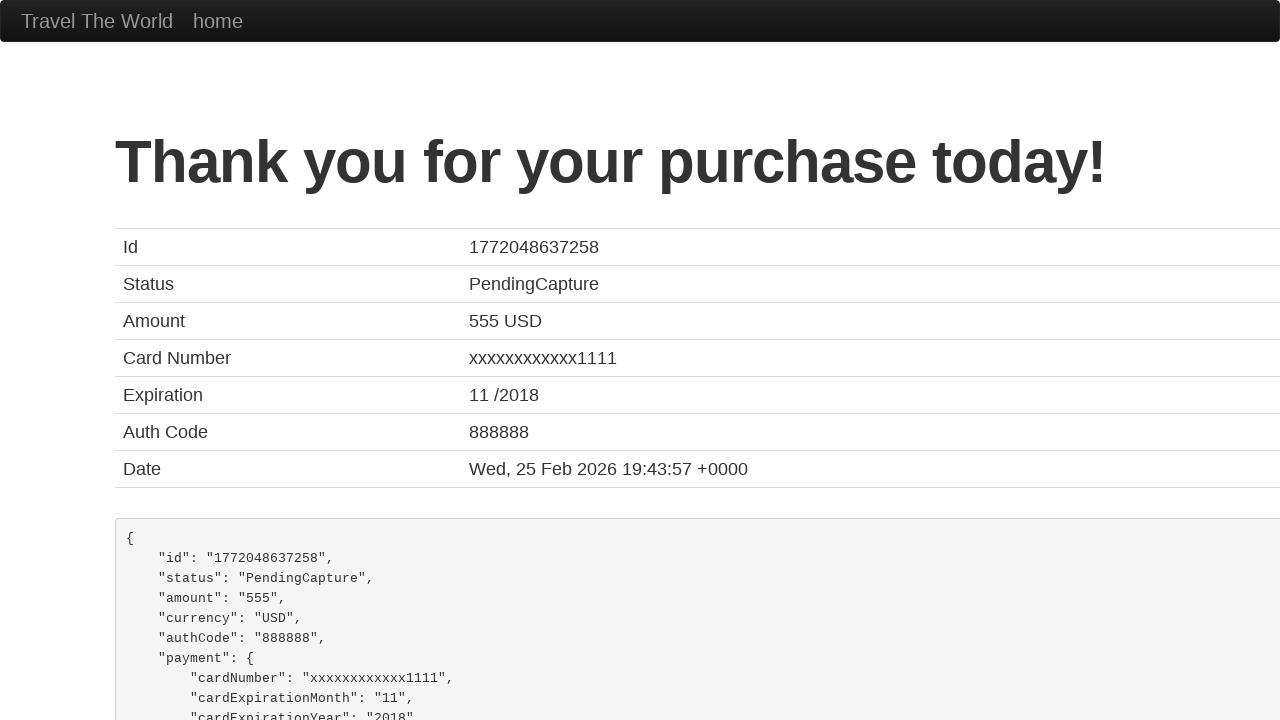